Fills search field identified by placeholder text

Starting URL: https://bonigarcia.dev/selenium-webdriver-java/web-form.html

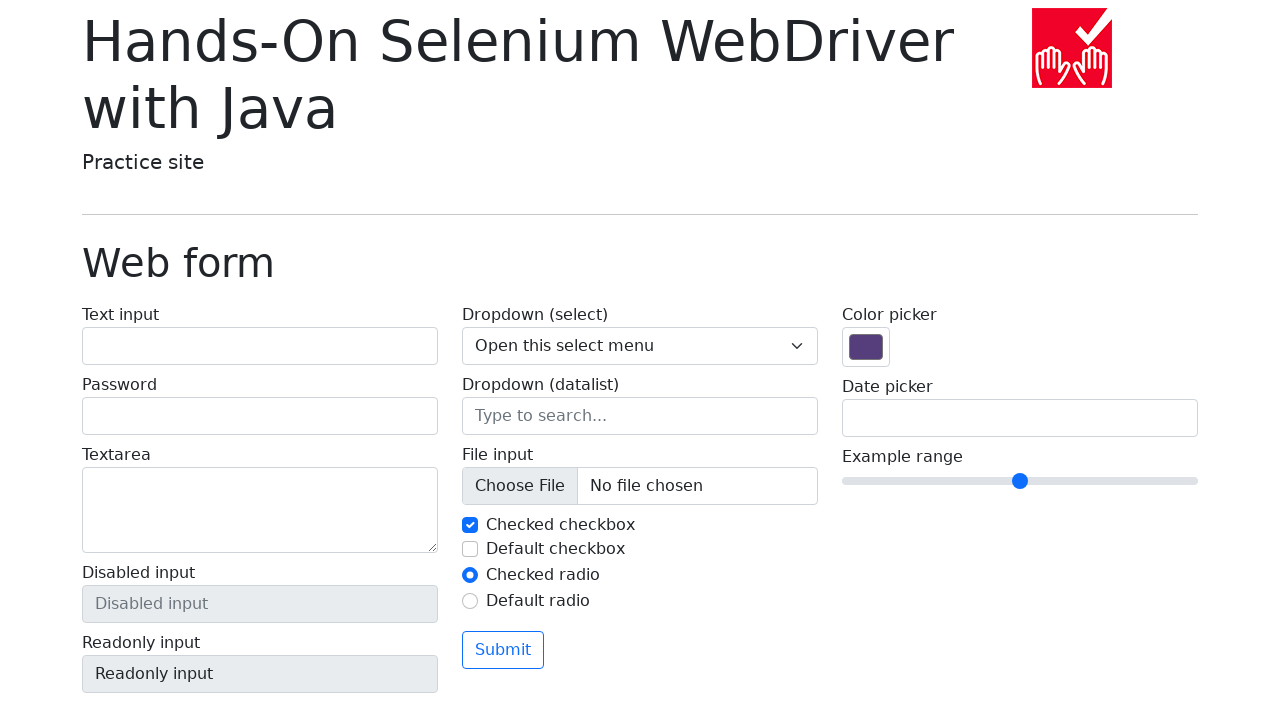

Navigated to web form page
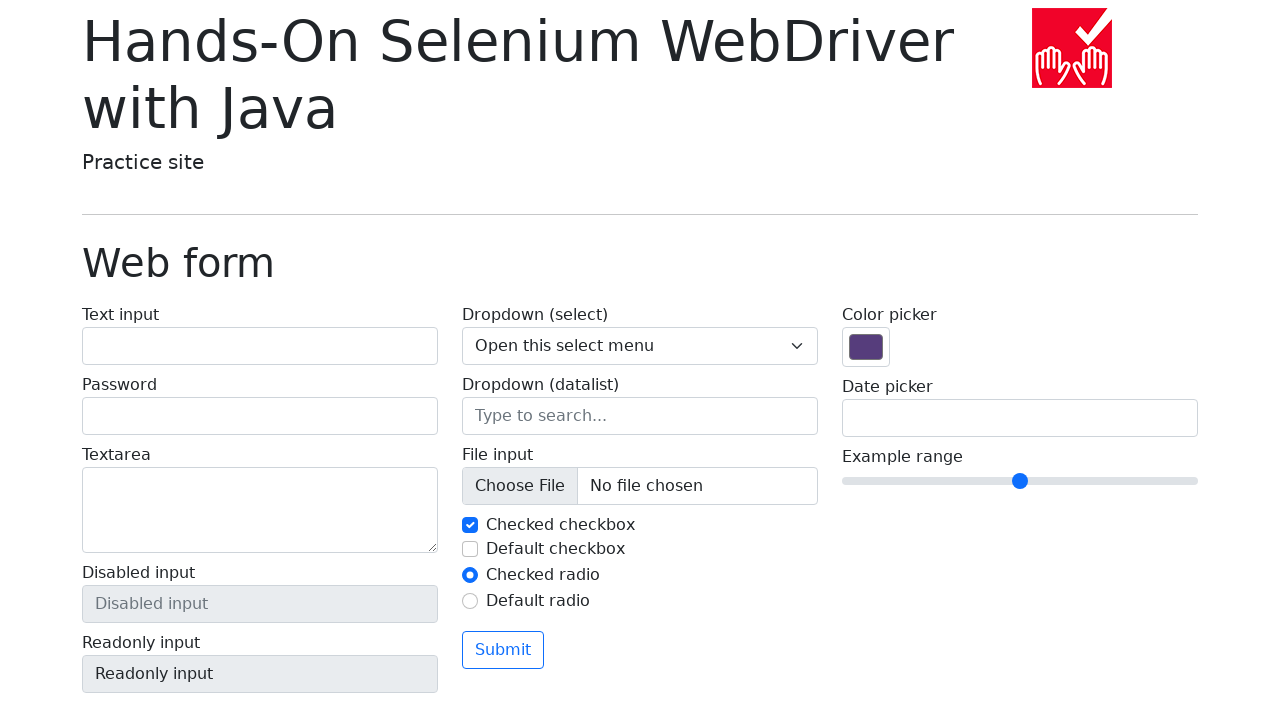

Filled search field identified by placeholder text with 'MyPlaceholder' on internal:attr=[placeholder="Type to search..."i]
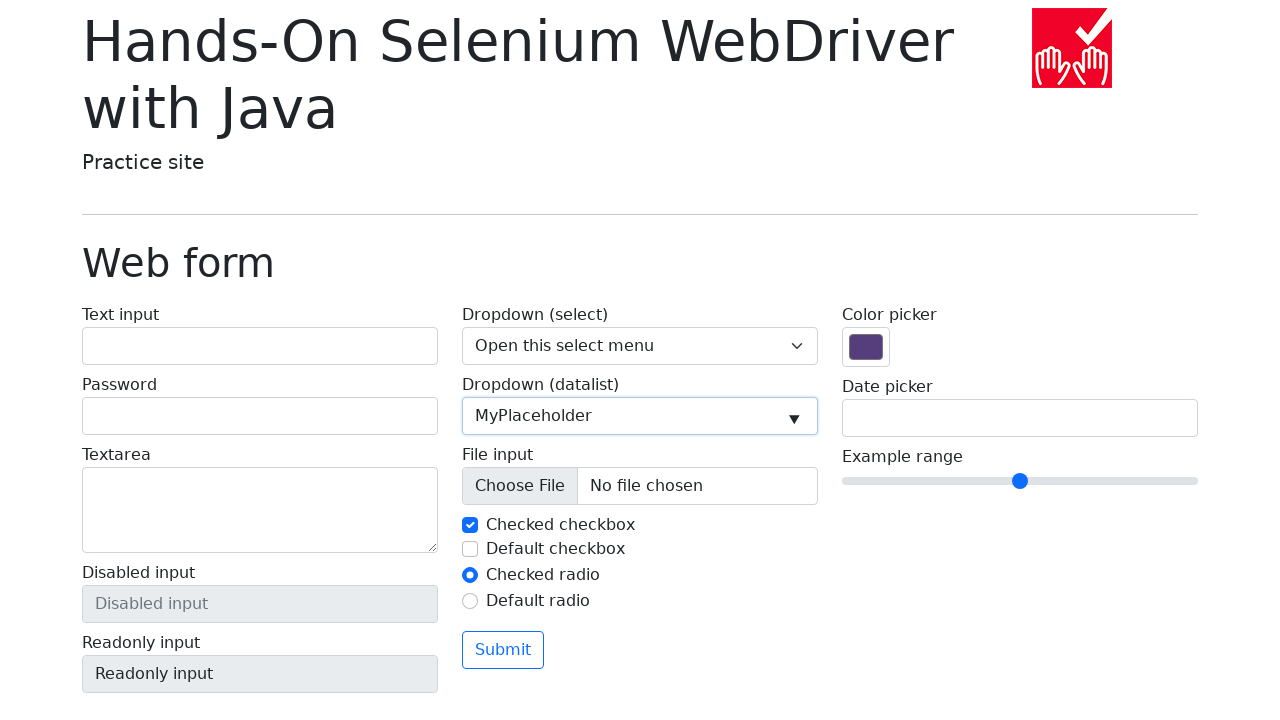

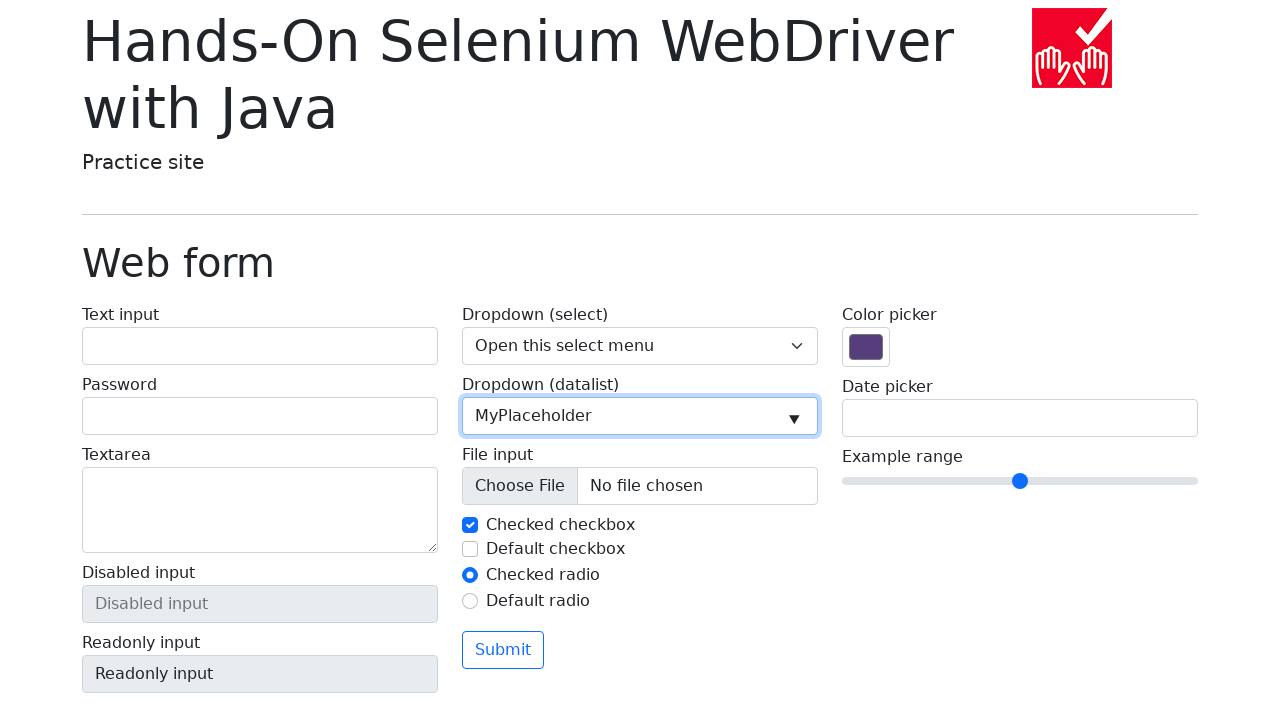